Tests double-click functionality on a button element using ActionChains

Starting URL: http://testautomationpractice.blogspot.com/

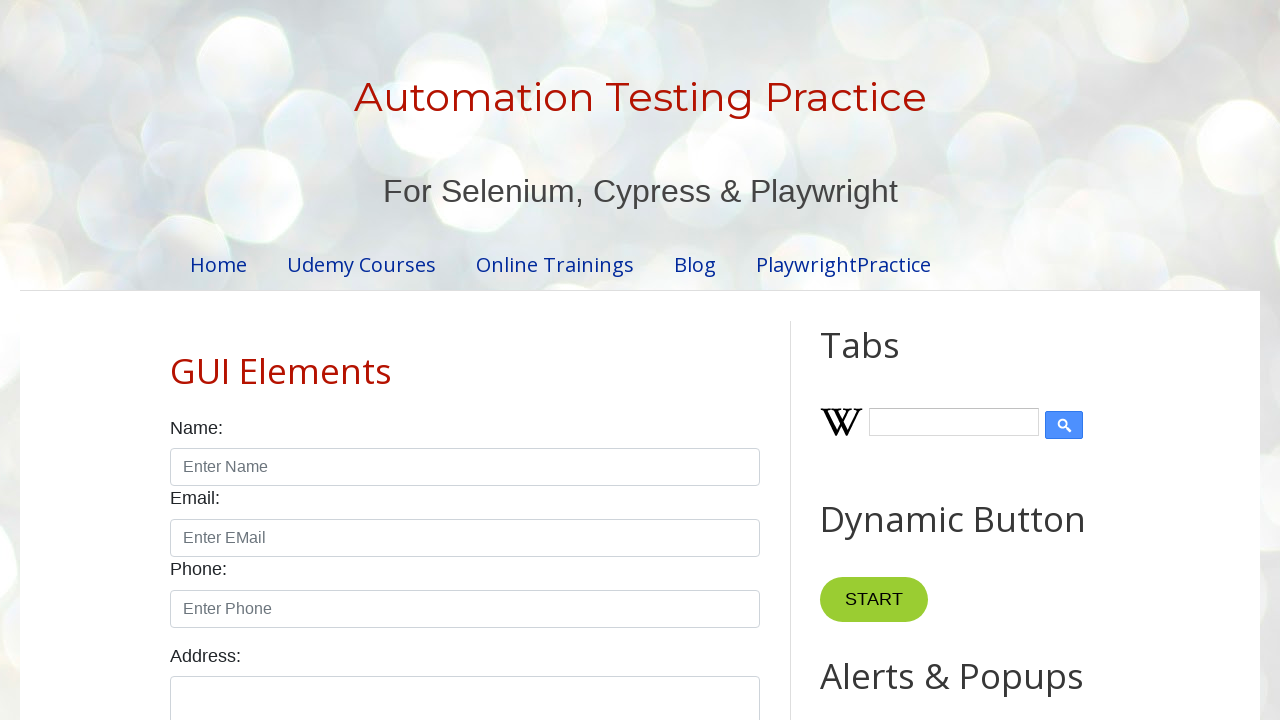

Located button element using XPath
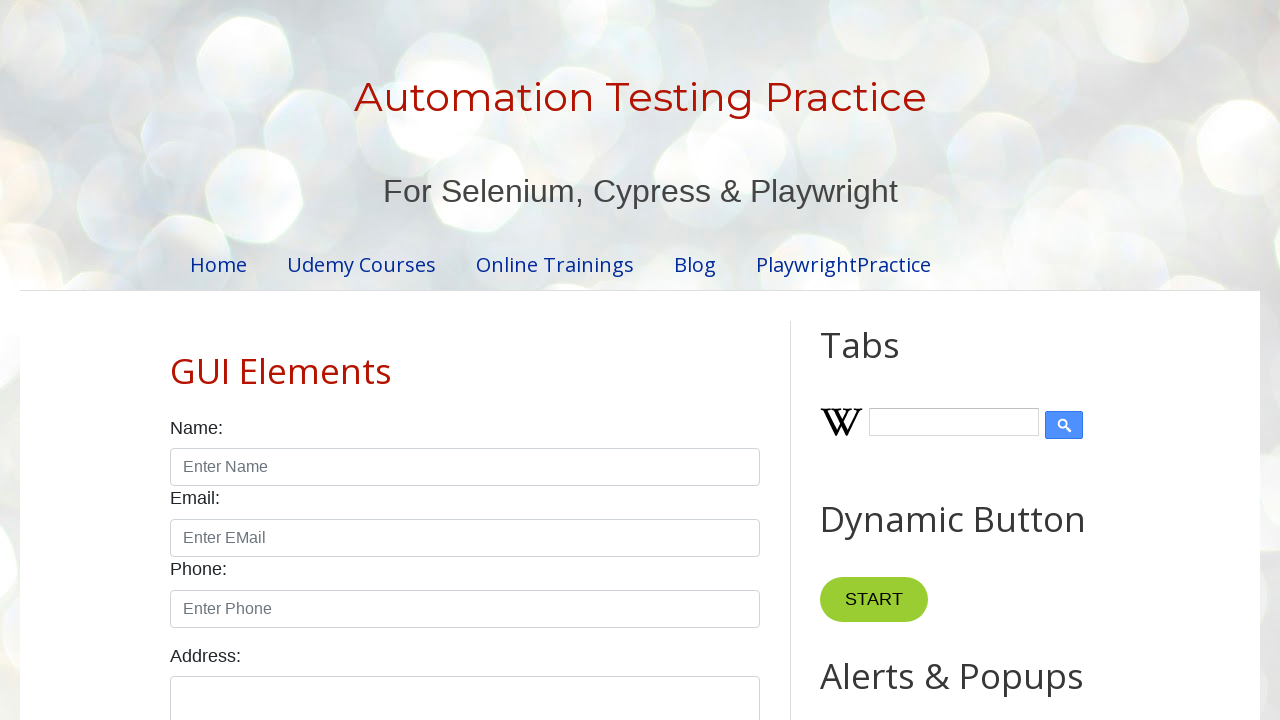

Double-clicked the button element at (885, 360) on xpath=//*[@id='HTML10']/div[1]/button
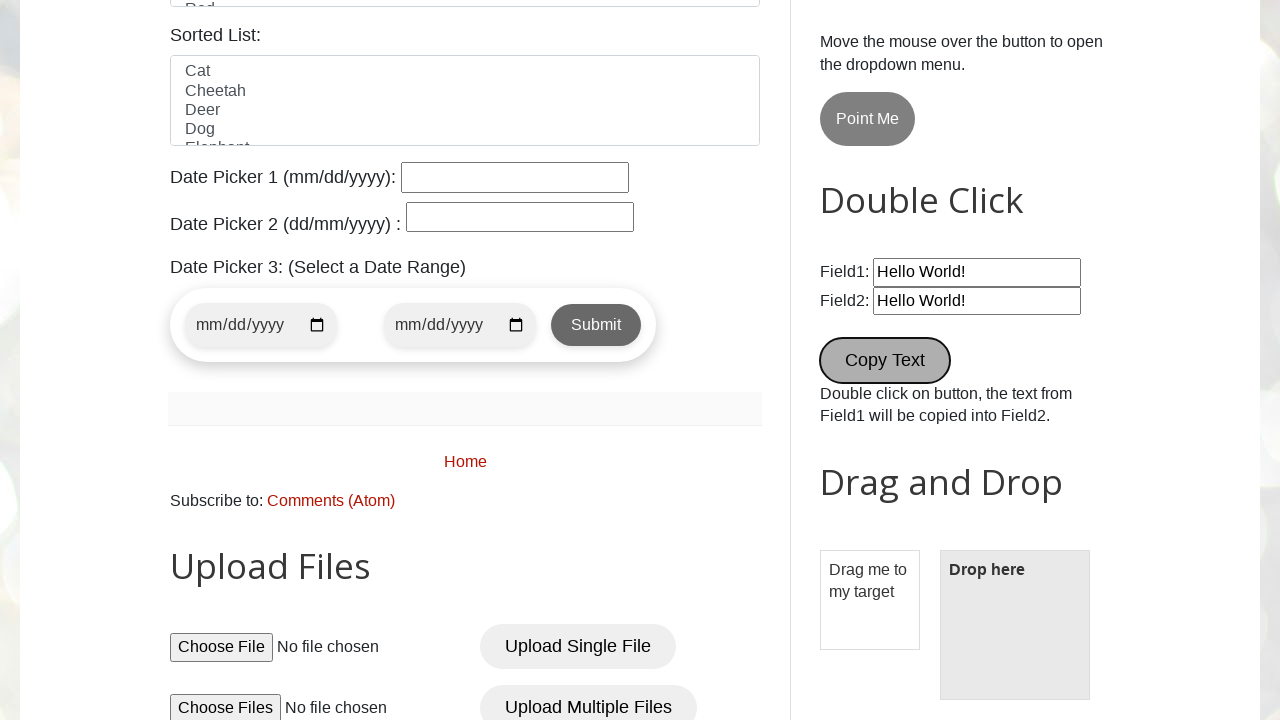

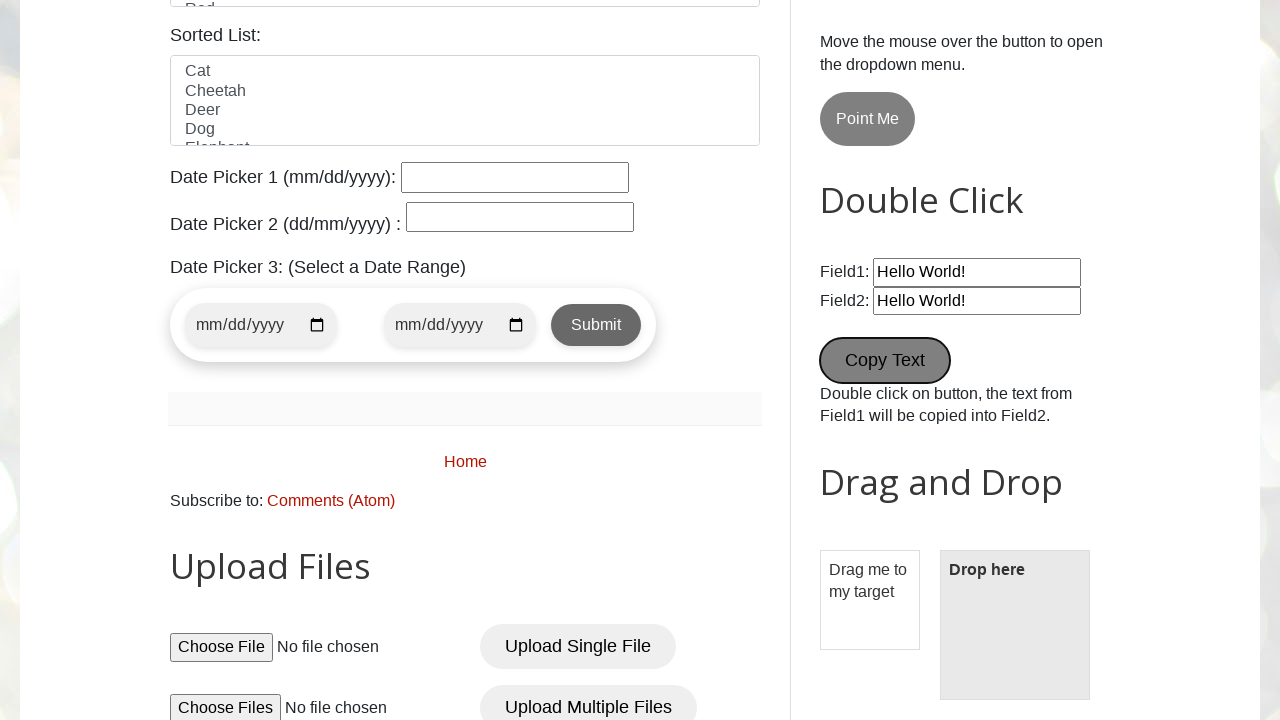